Verifies that the OrangeHRM page loads correctly by checking that the page title matches "OrangeHRM"

Starting URL: http://alchemy.hguy.co/orangehrm

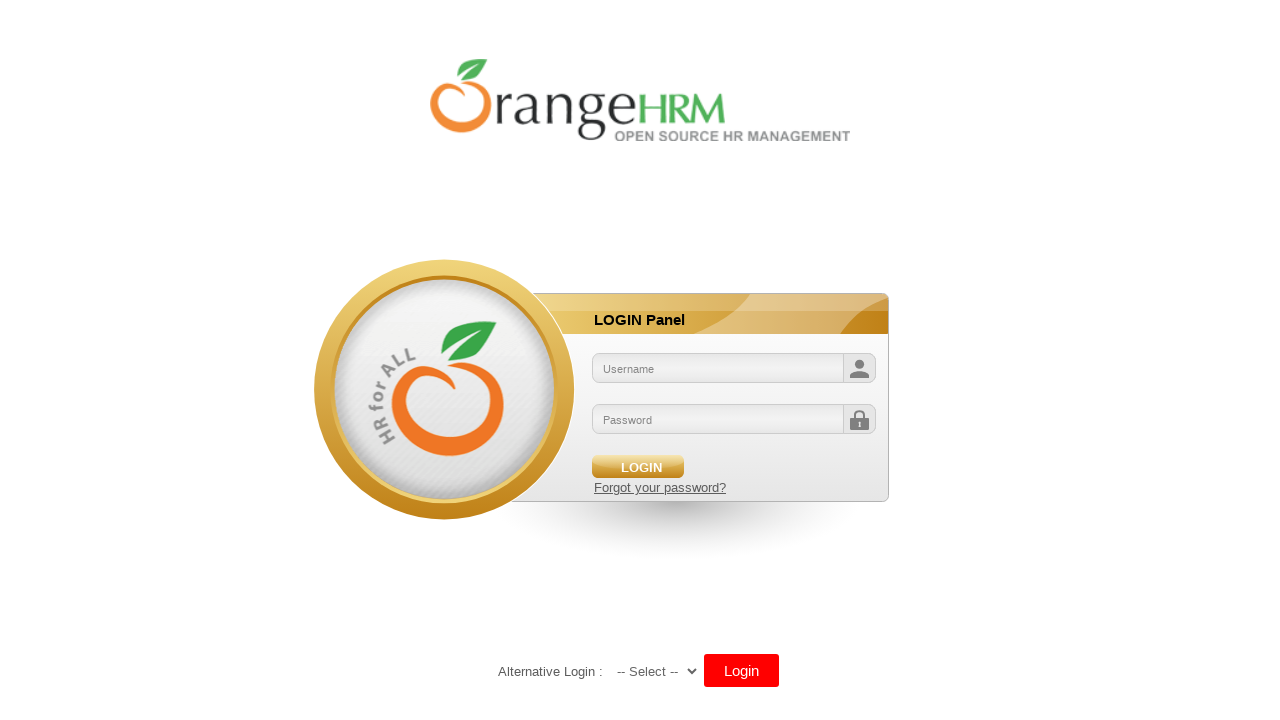

Waited for page to load with domcontentloaded state
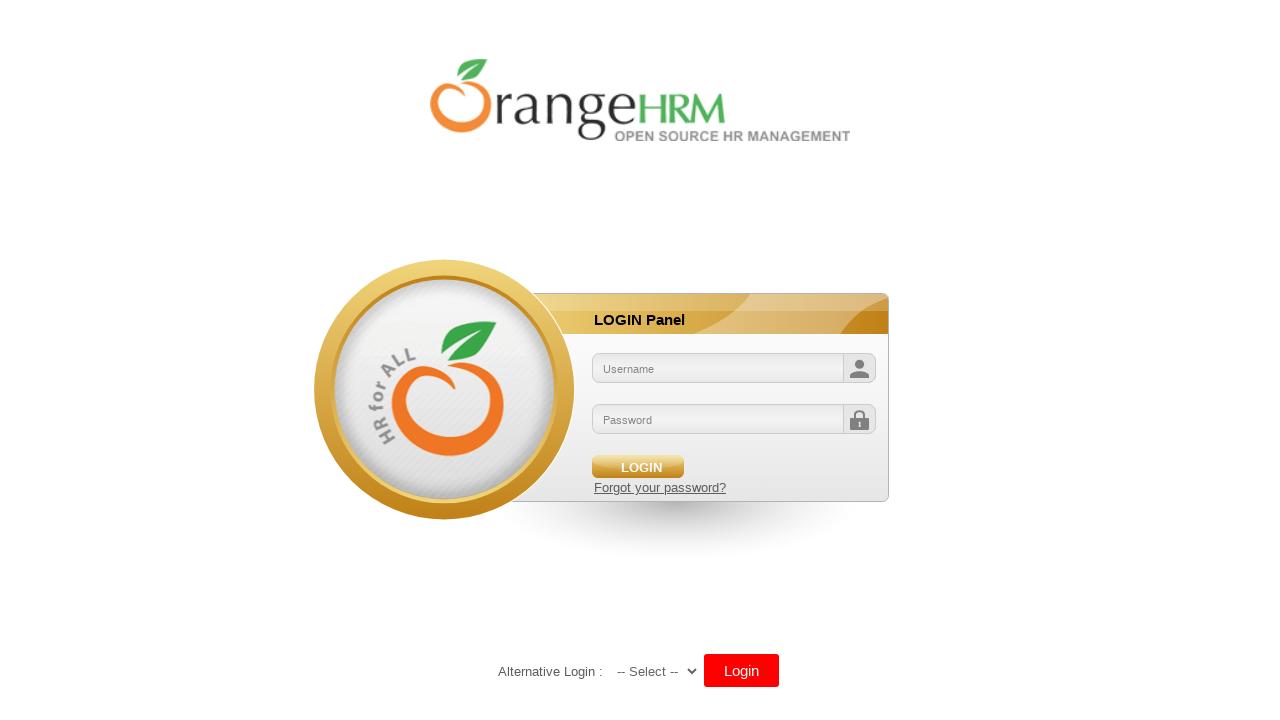

Retrieved page title: 'OrangeHRM'
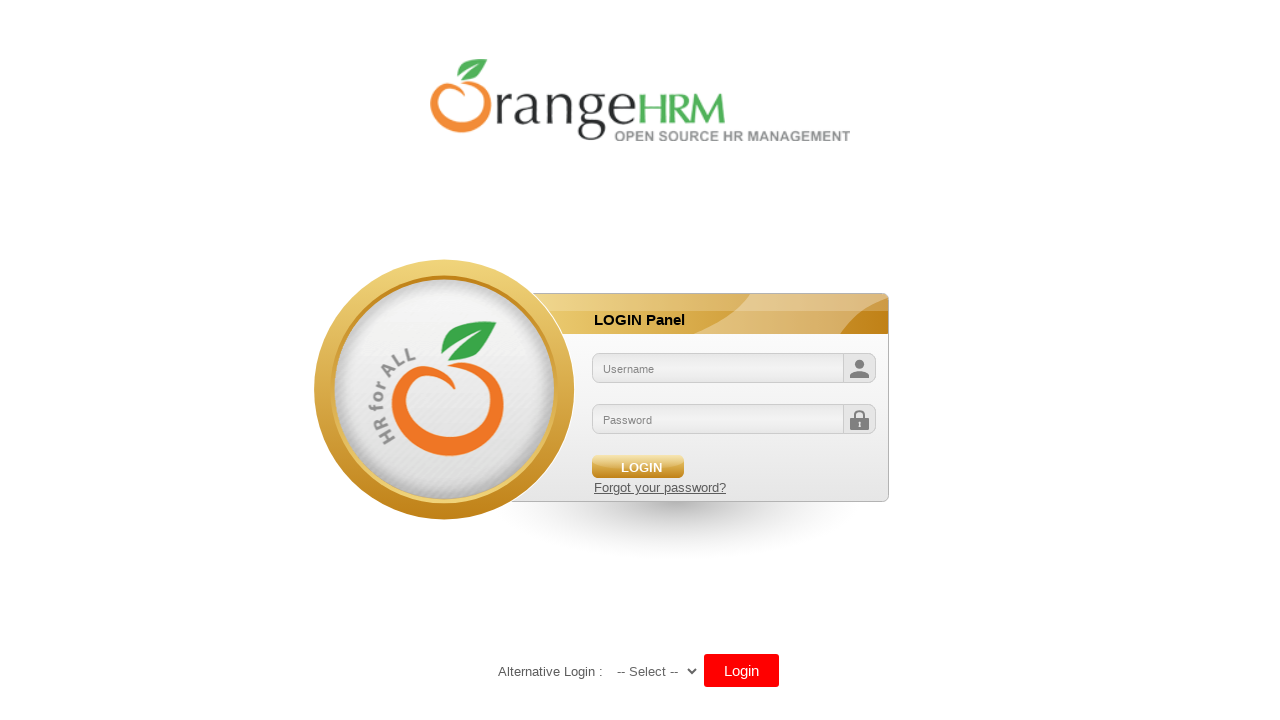

Verified page title matches 'OrangeHRM'
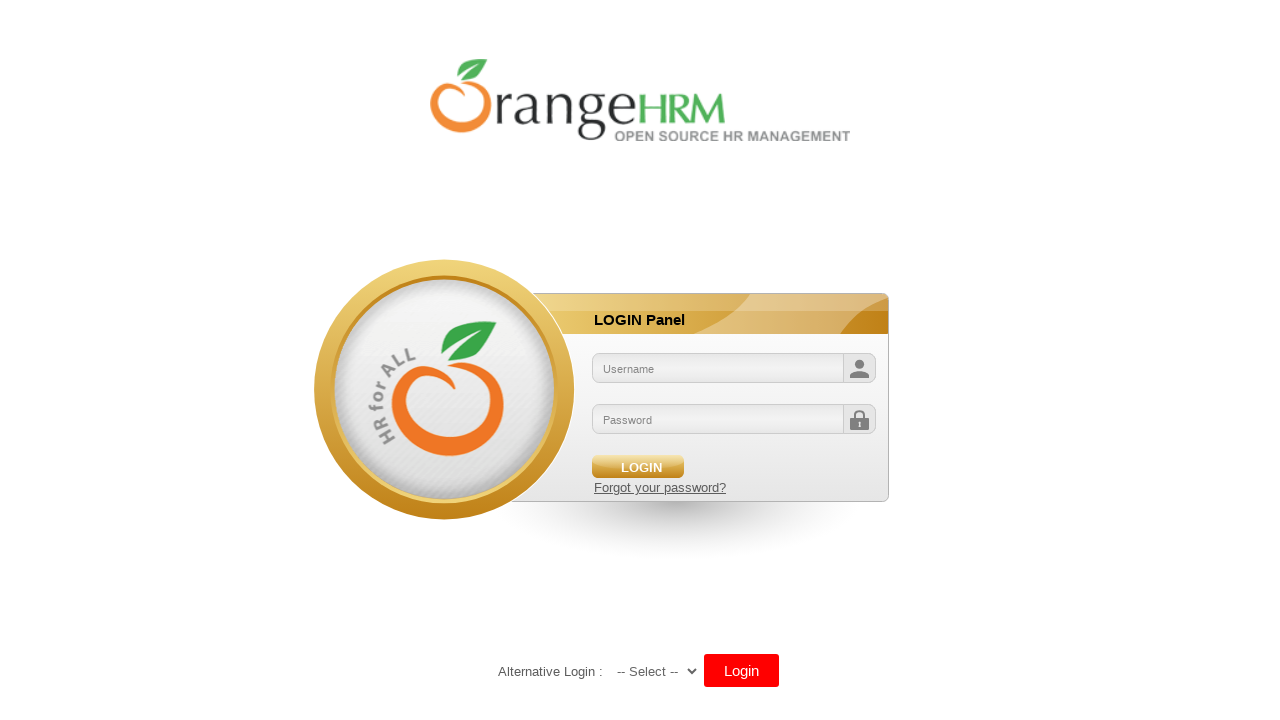

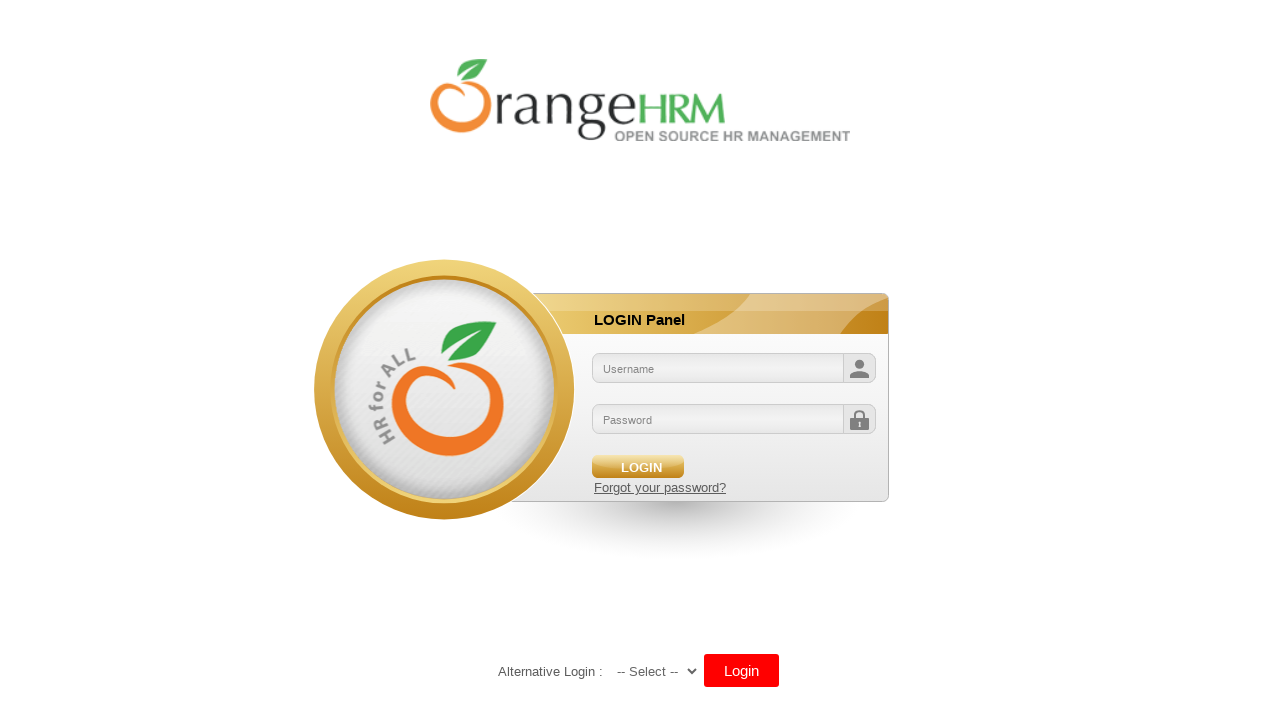